Tests cookie management by reading existing cookies, adding a new cookie, and refreshing the cookie display

Starting URL: https://bonigarcia.dev/selenium-webdriver-java/cookies.html

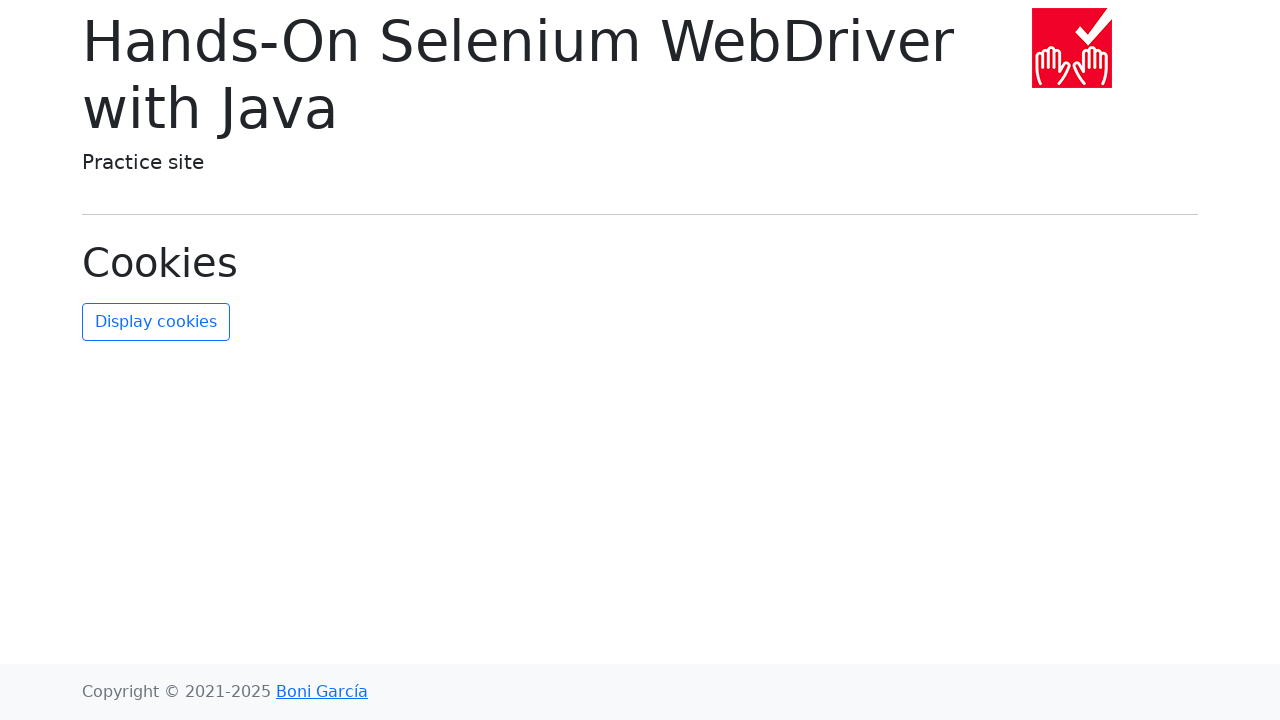

Navigated to cookies management page
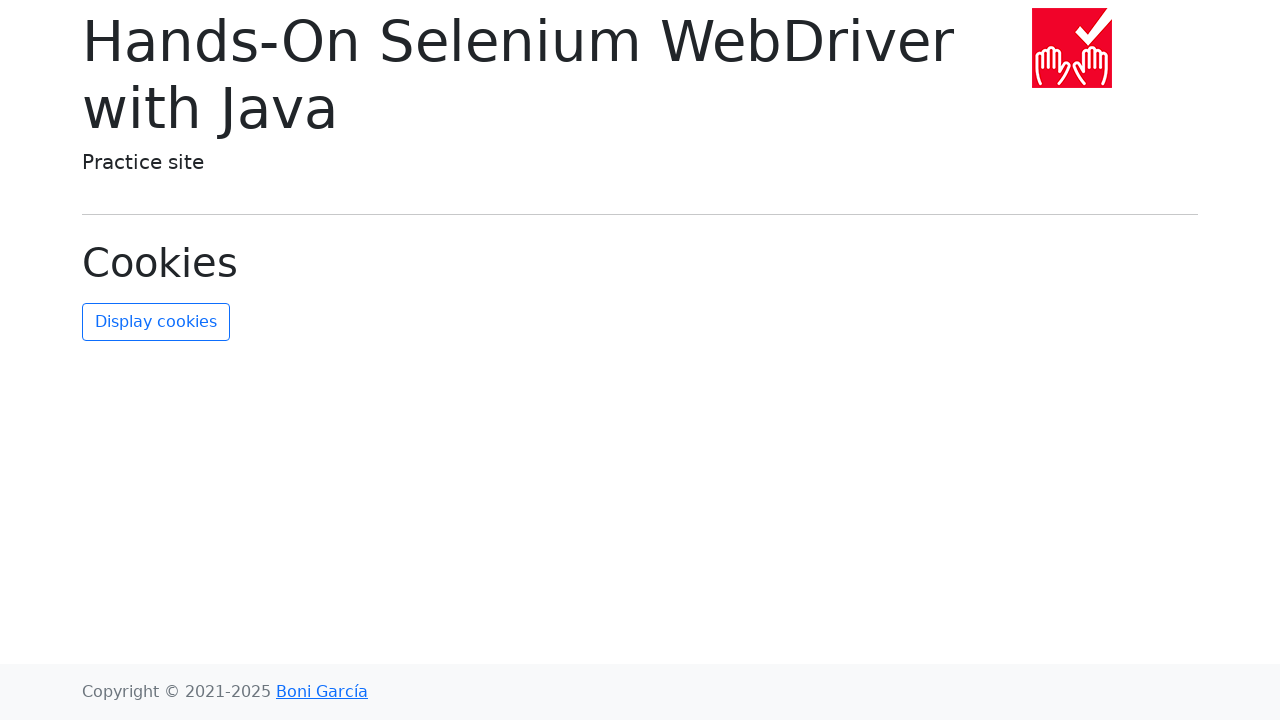

Refresh cookies button loaded
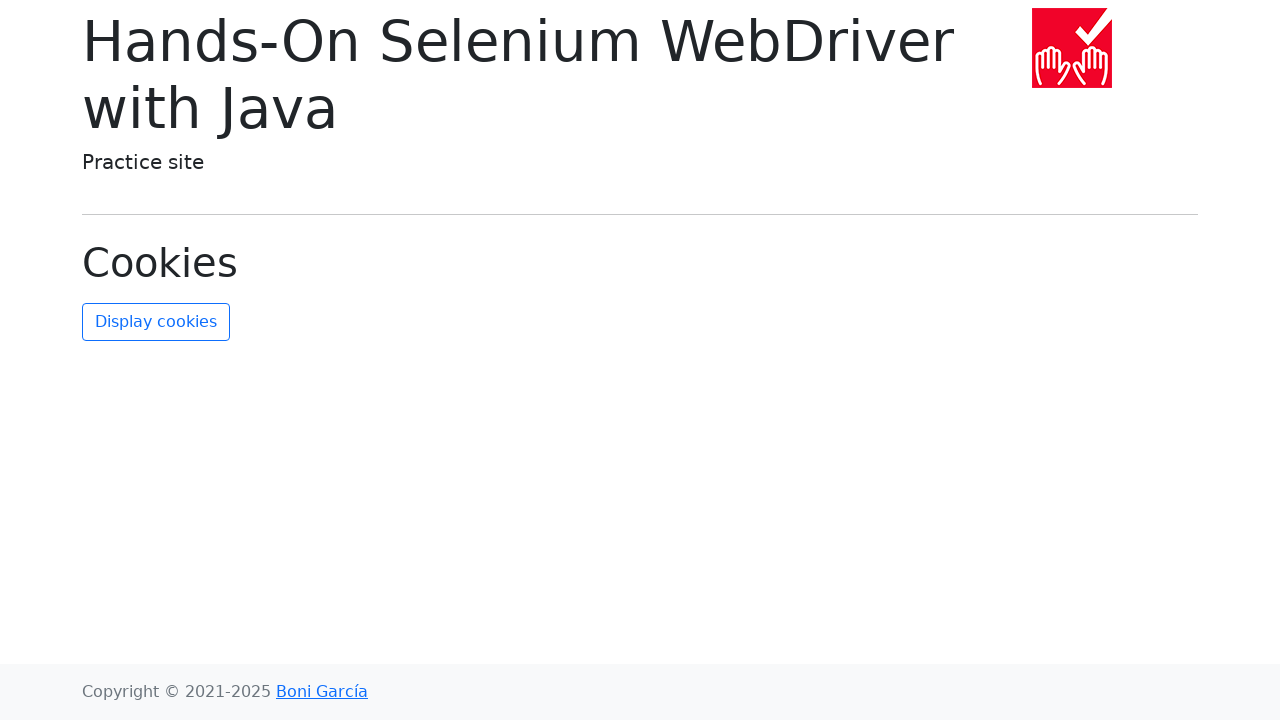

Clicked refresh cookies button to display existing cookies at (156, 322) on #refresh-cookies
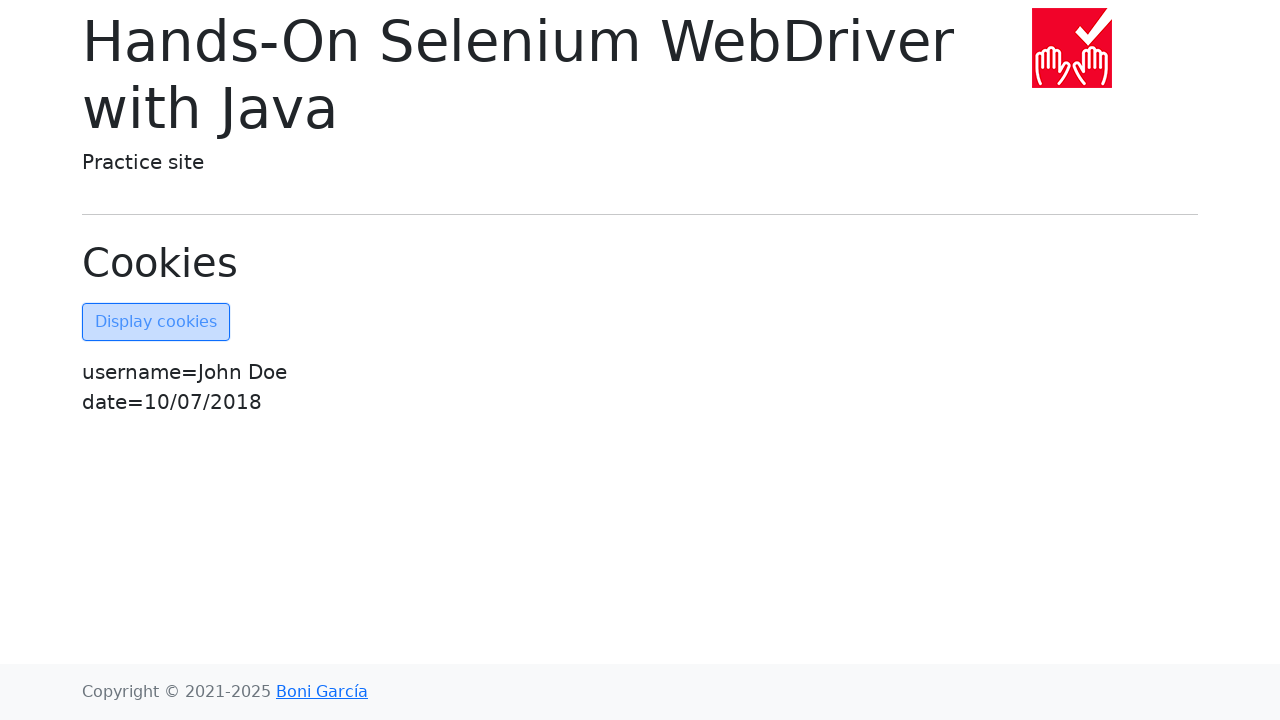

Added new cookie 'new-cookie-key' with value 'new-cookie-value'
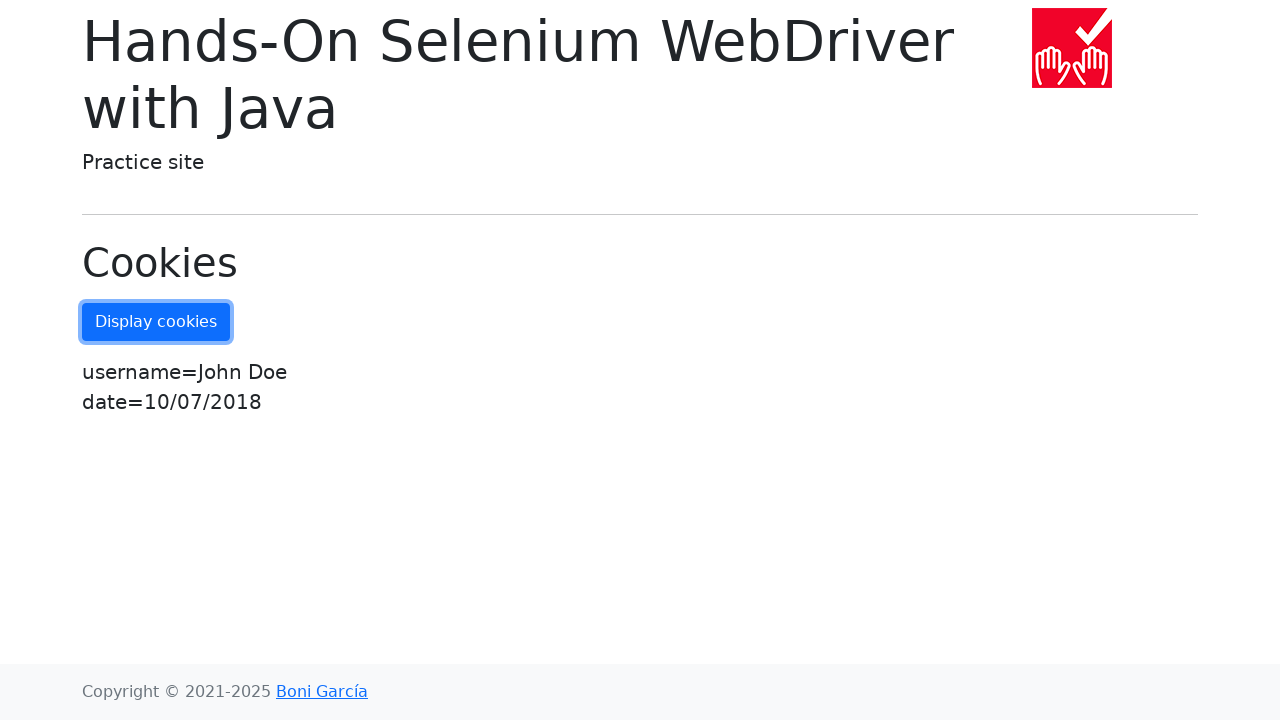

Clicked refresh cookies button to display updated cookies including the new one at (156, 322) on #refresh-cookies
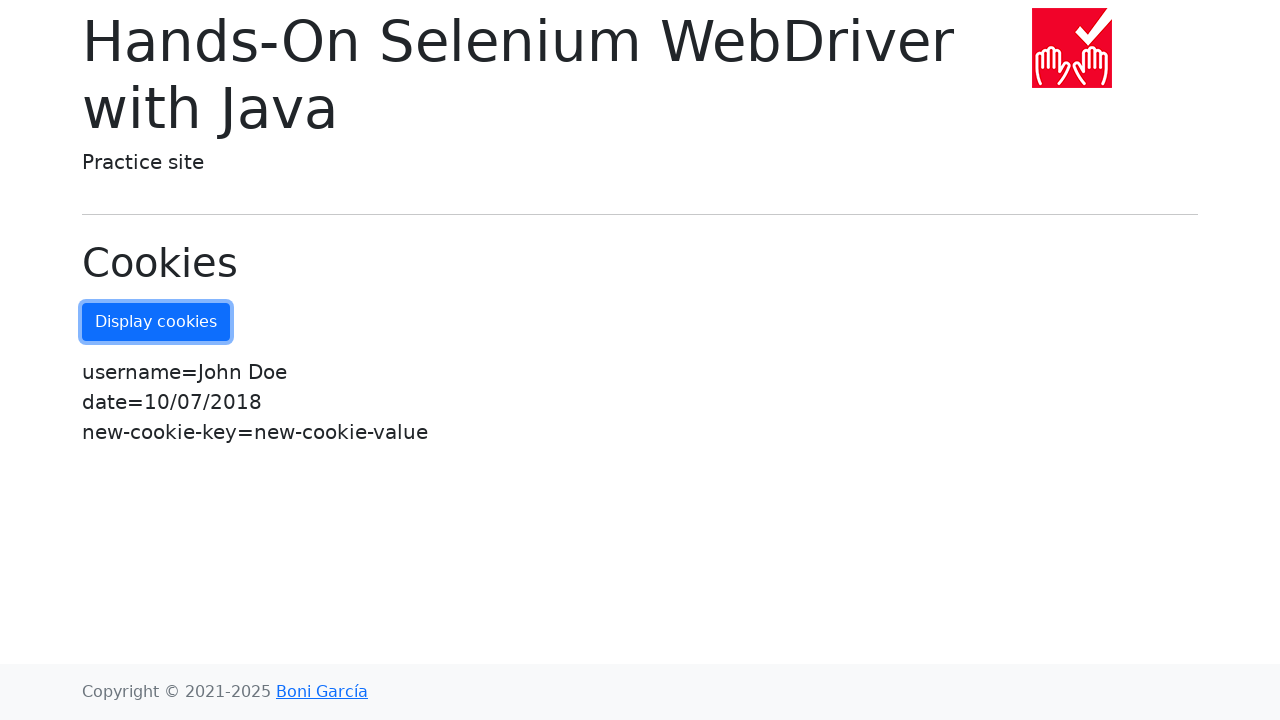

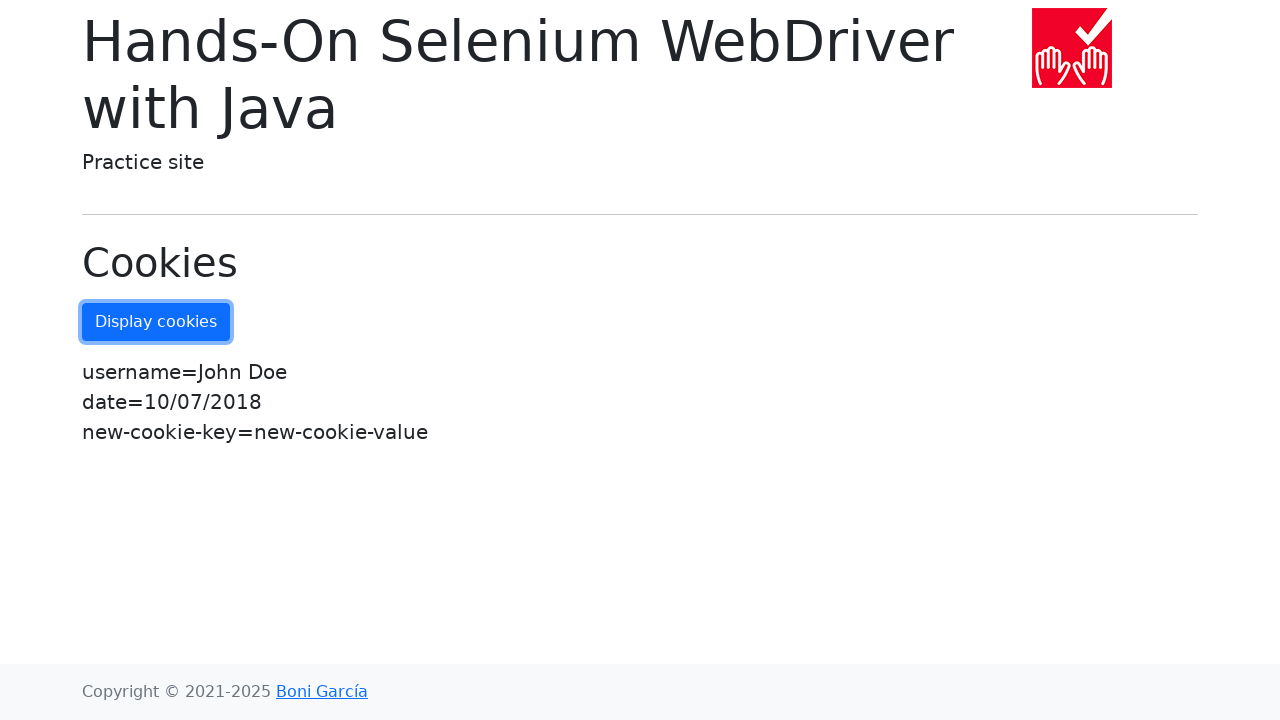